Tests that an error message can be resolved by adding valid input and saving again

Starting URL: https://devmountain-qa.github.io/employee-manager/1.2_Version/index.html

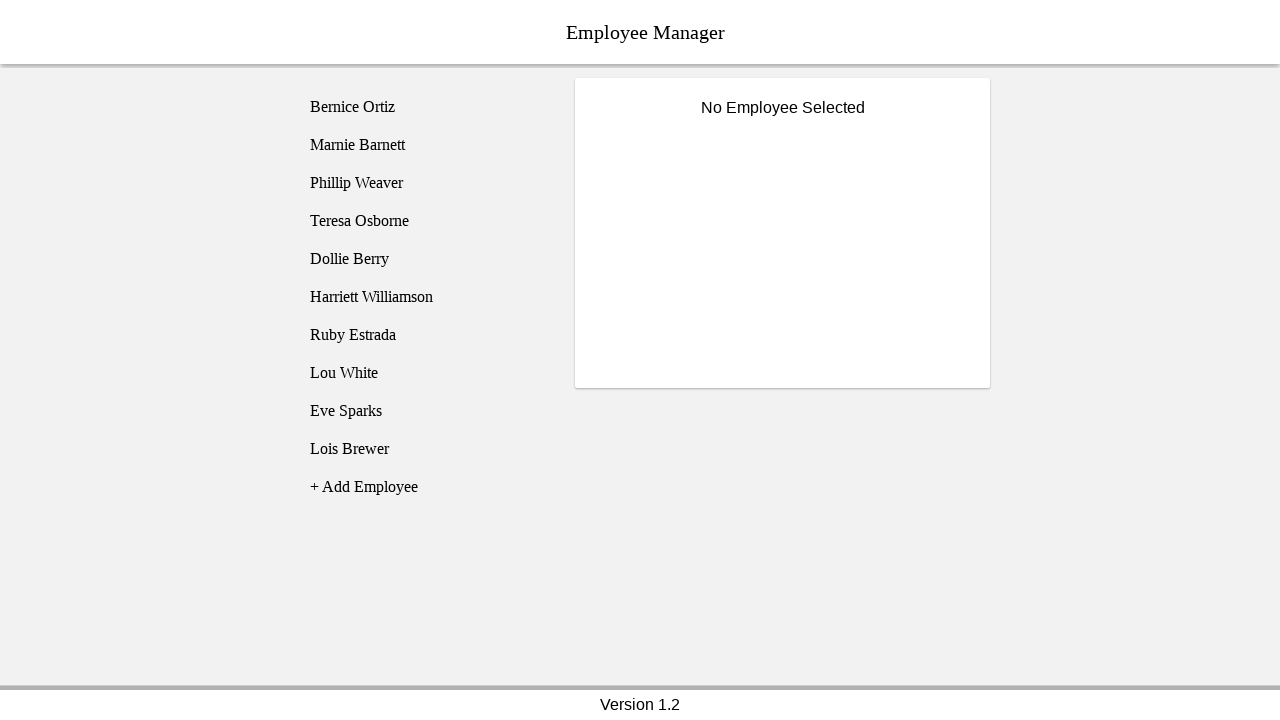

Clicked on Bernice Ortiz employee at (425, 107) on [name='employee1']
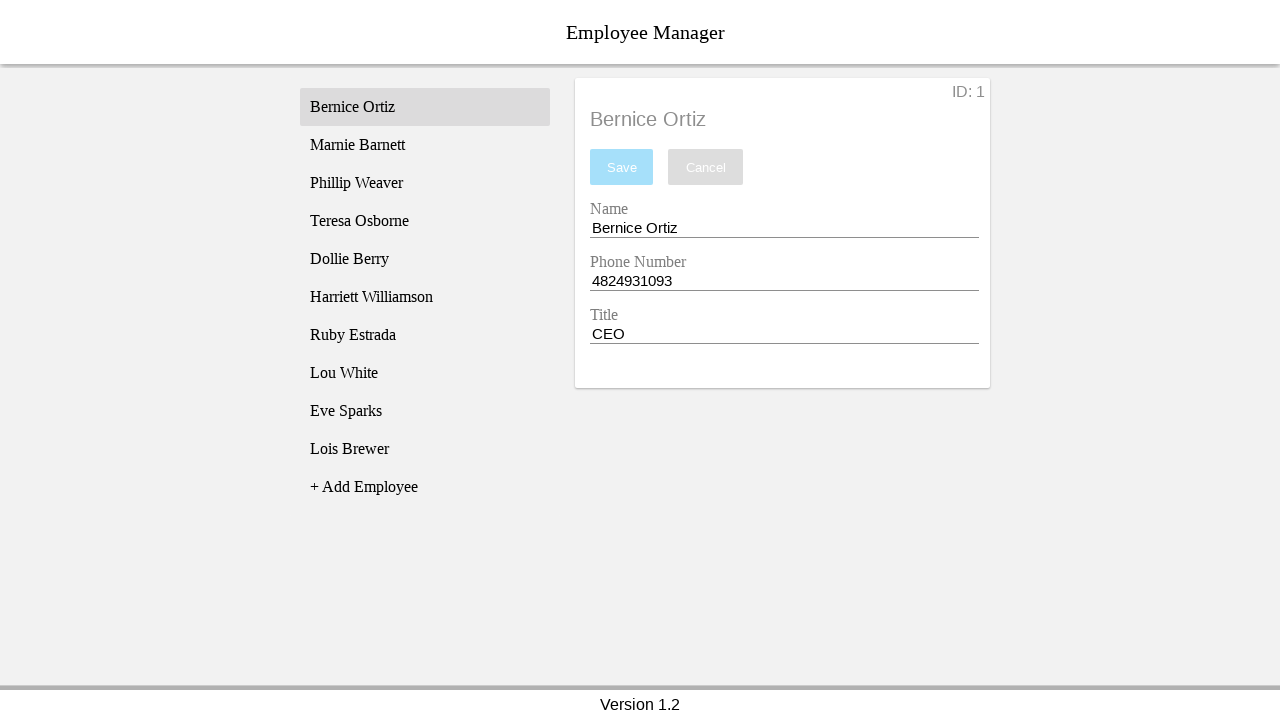

Employee title became visible
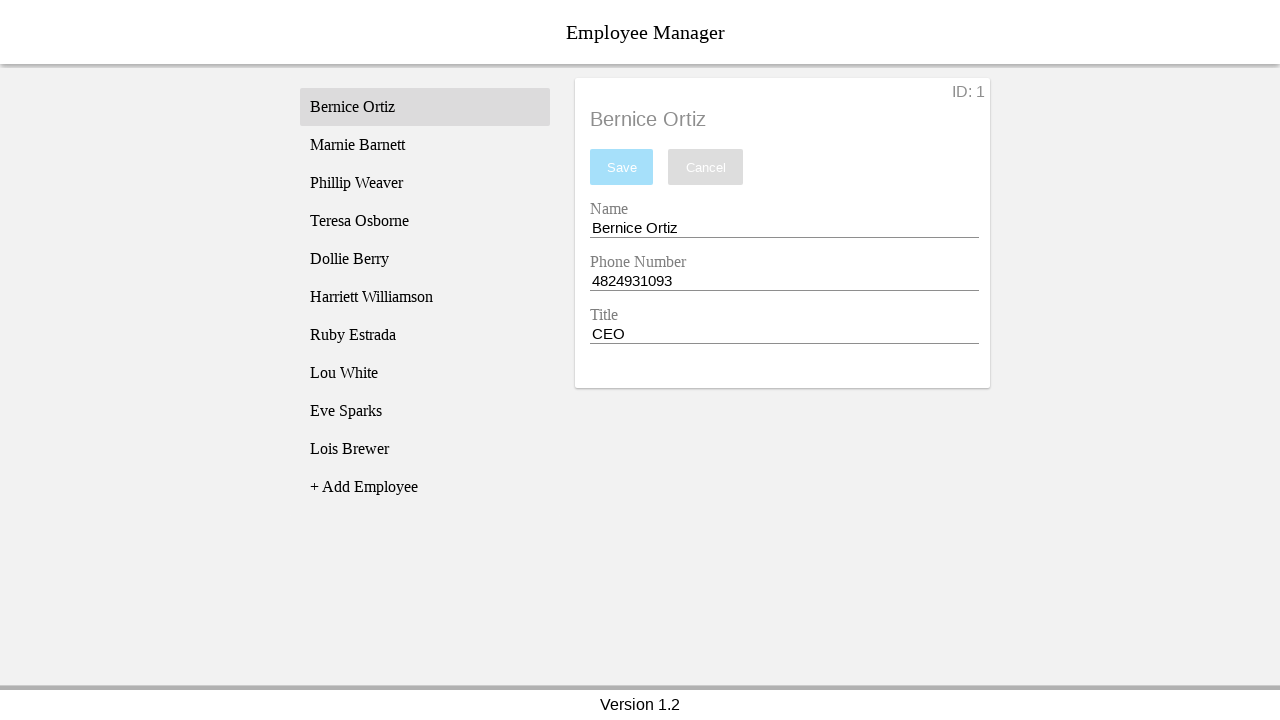

Clicked on name input field at (784, 228) on [name='nameEntry']
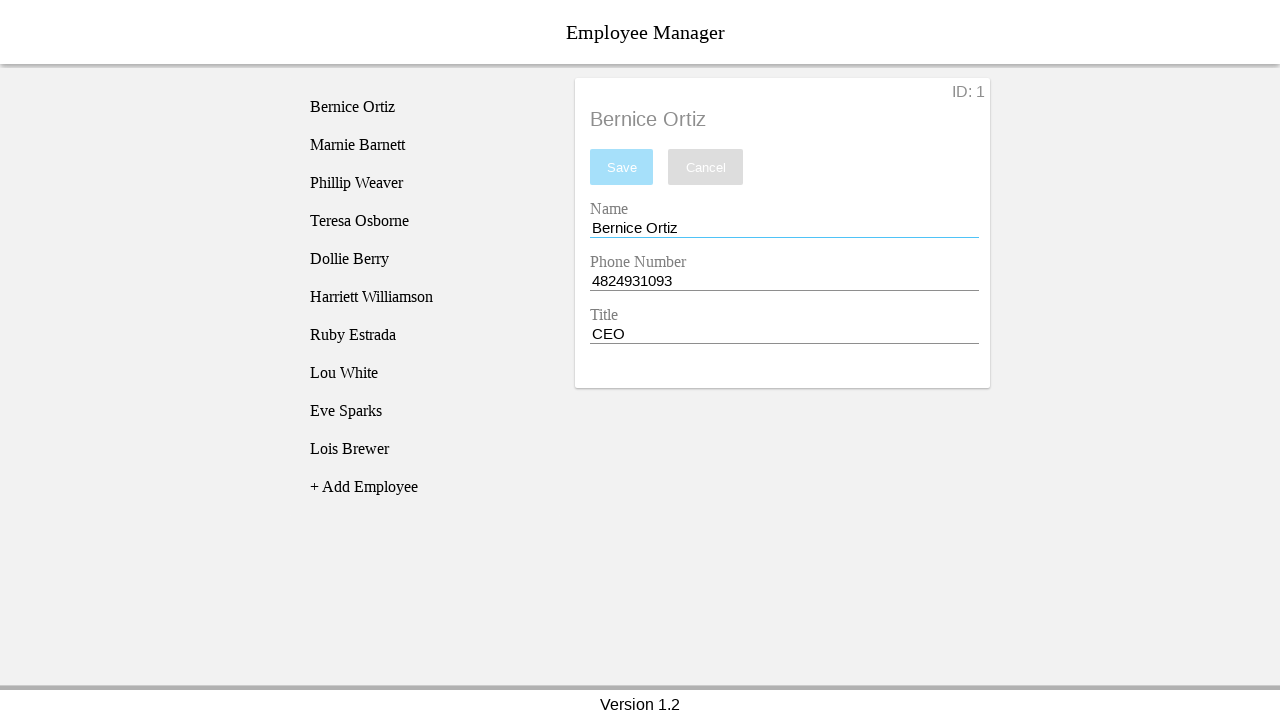

Cleared name input field on [name='nameEntry']
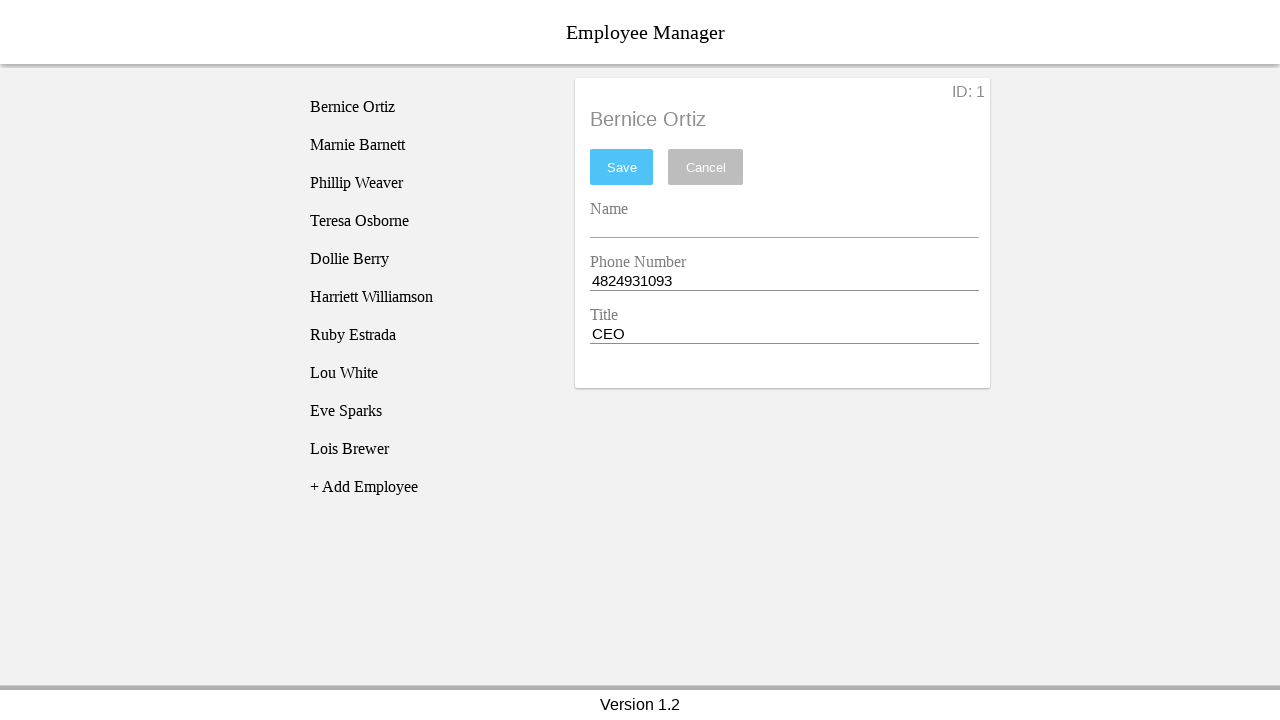

Pressed space in name input field on [name='nameEntry']
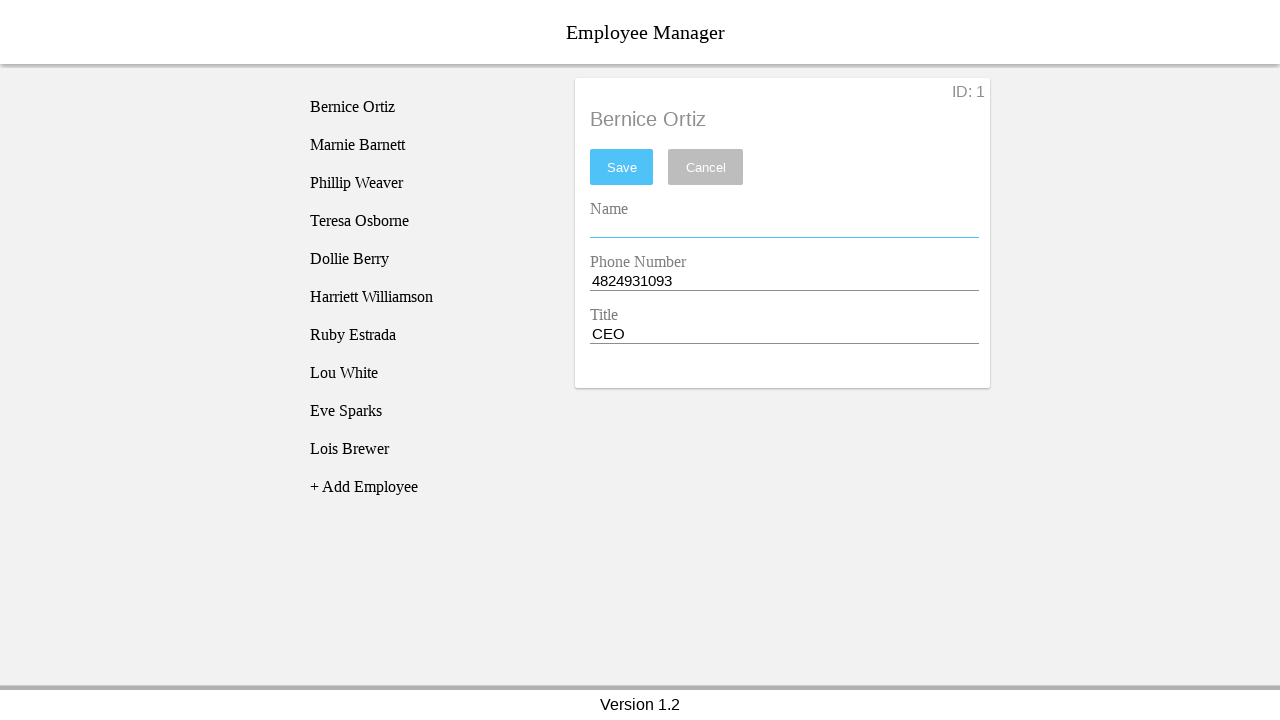

Pressed backspace in name input field on [name='nameEntry']
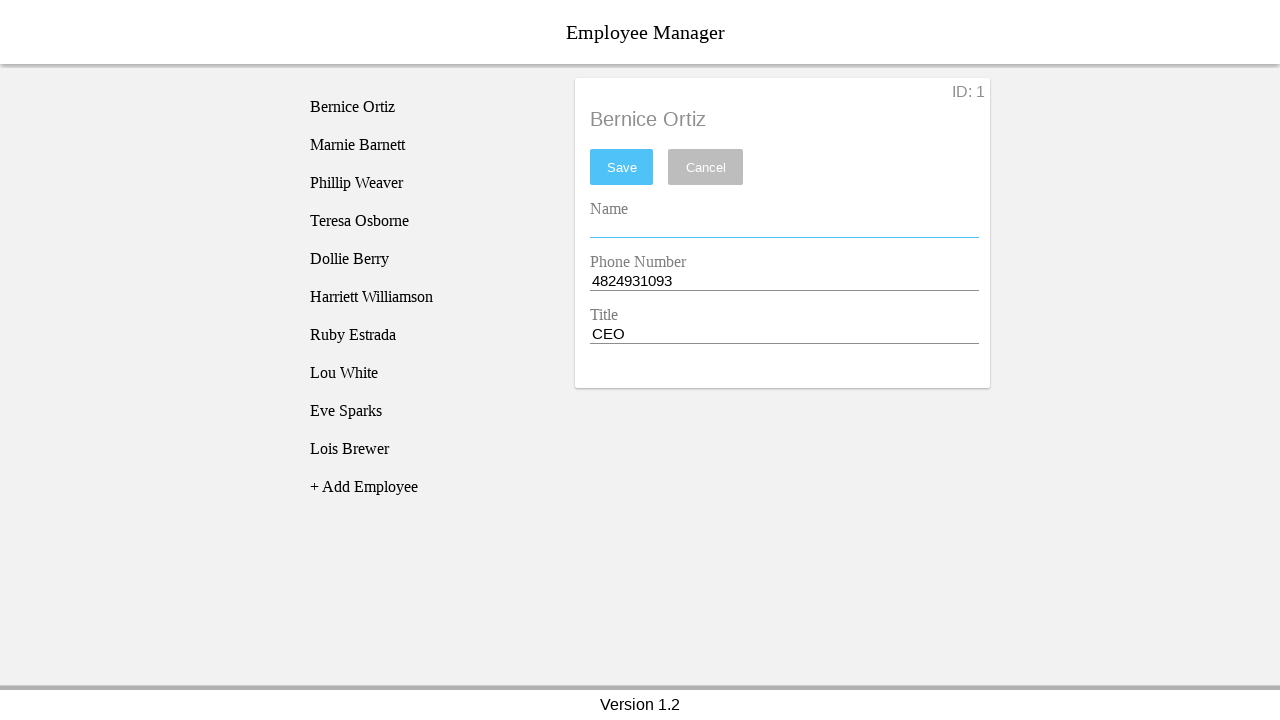

Clicked save button to trigger validation error at (622, 167) on #saveBtn
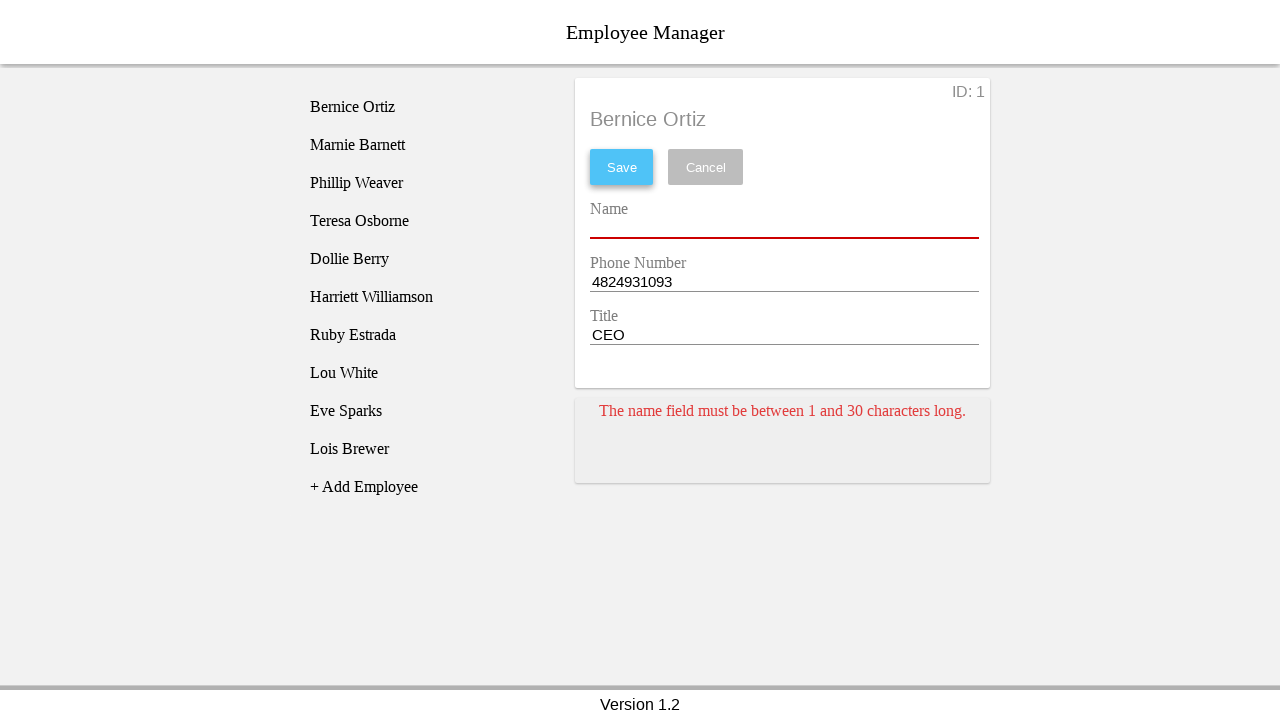

Error message card appeared
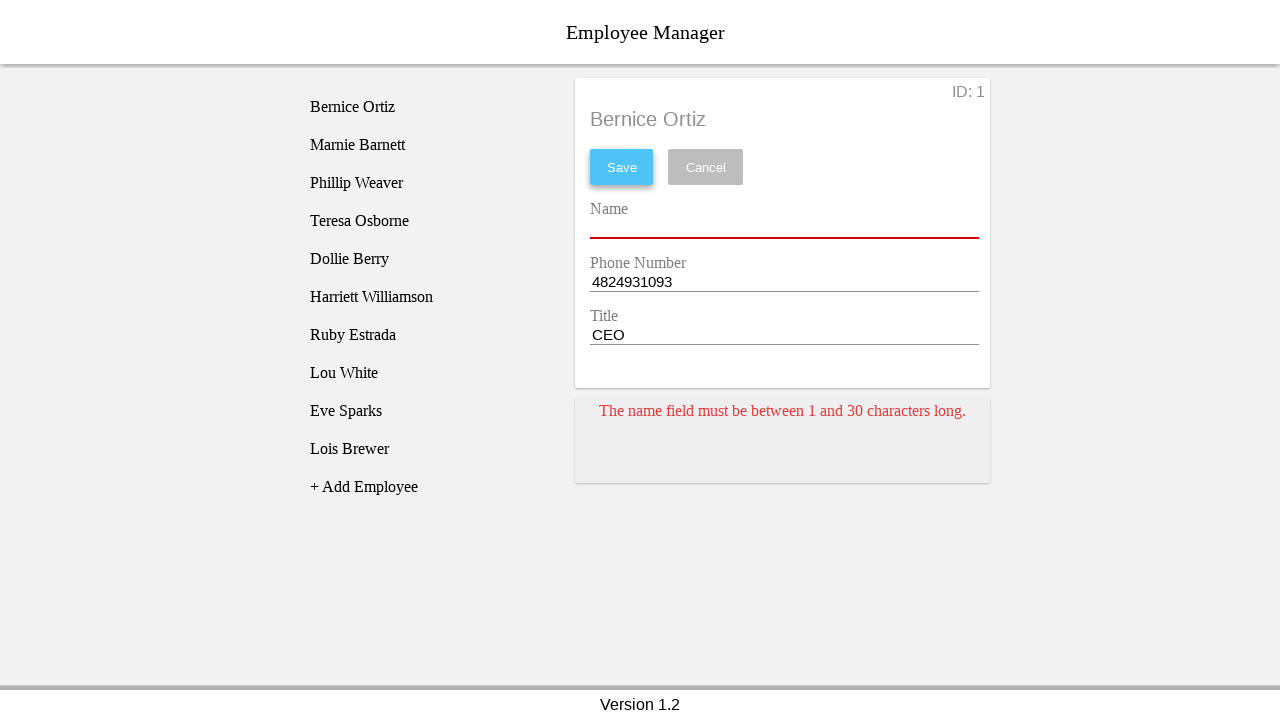

Added space to name input to make it valid on [name='nameEntry']
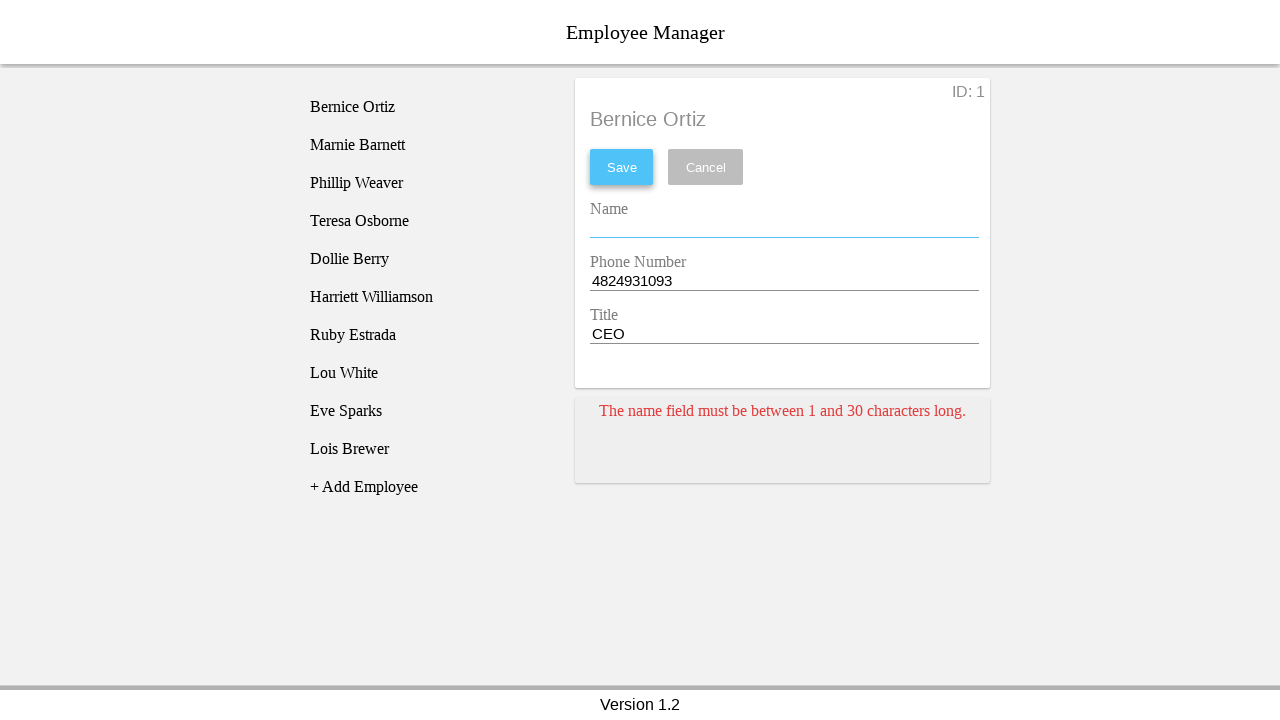

Clicked save button again with valid input at (622, 167) on #saveBtn
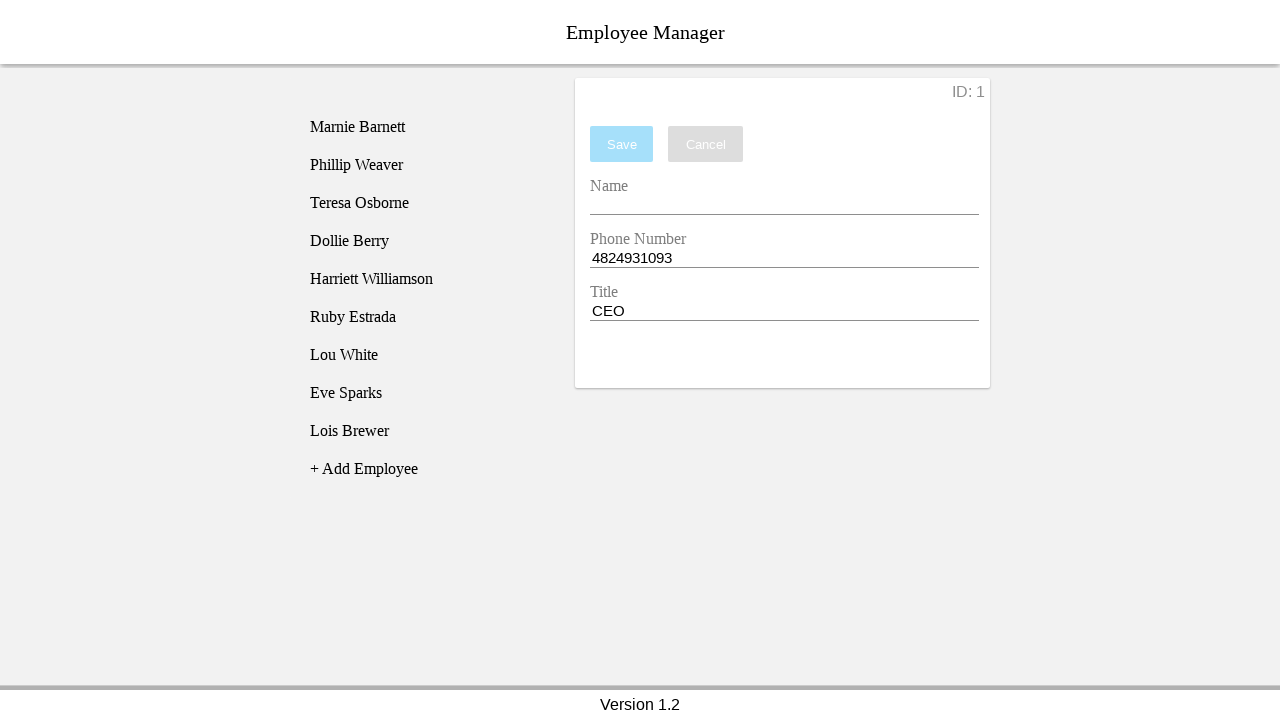

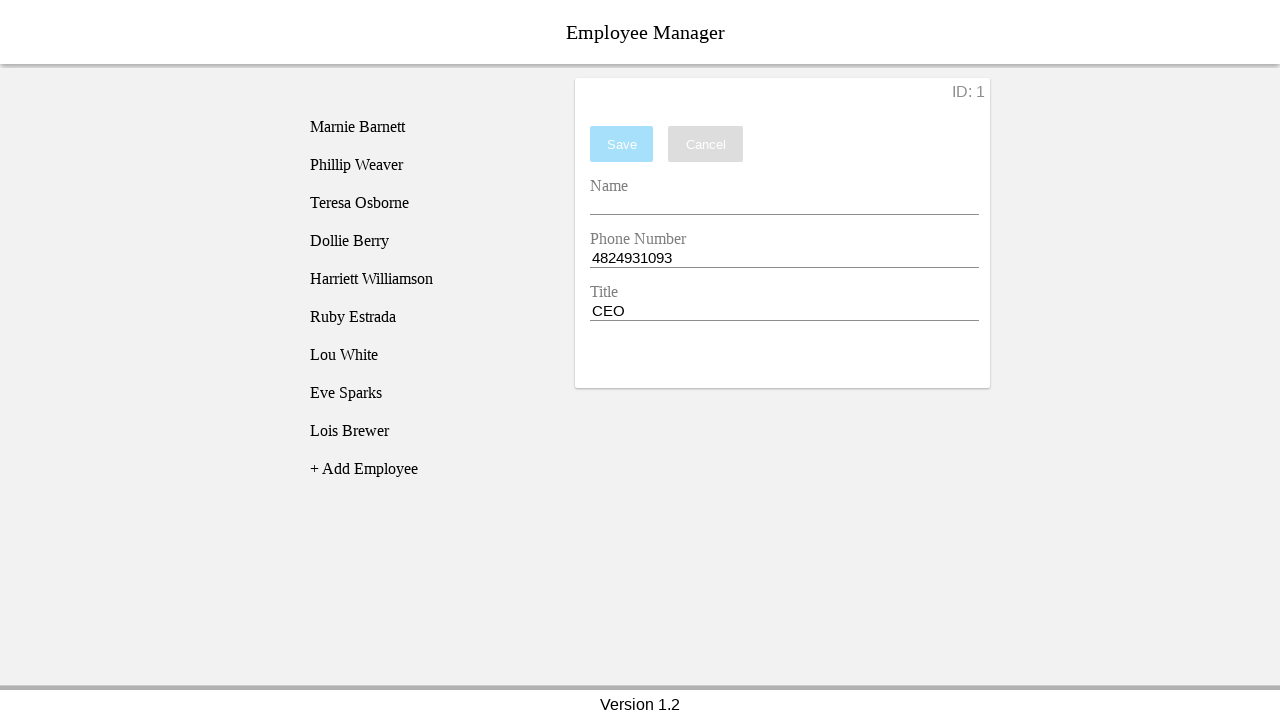